Tests click event handling by clicking an element and verifying the event is triggered

Starting URL: https://testpages.herokuapp.com/styled/events/javascript-events.html

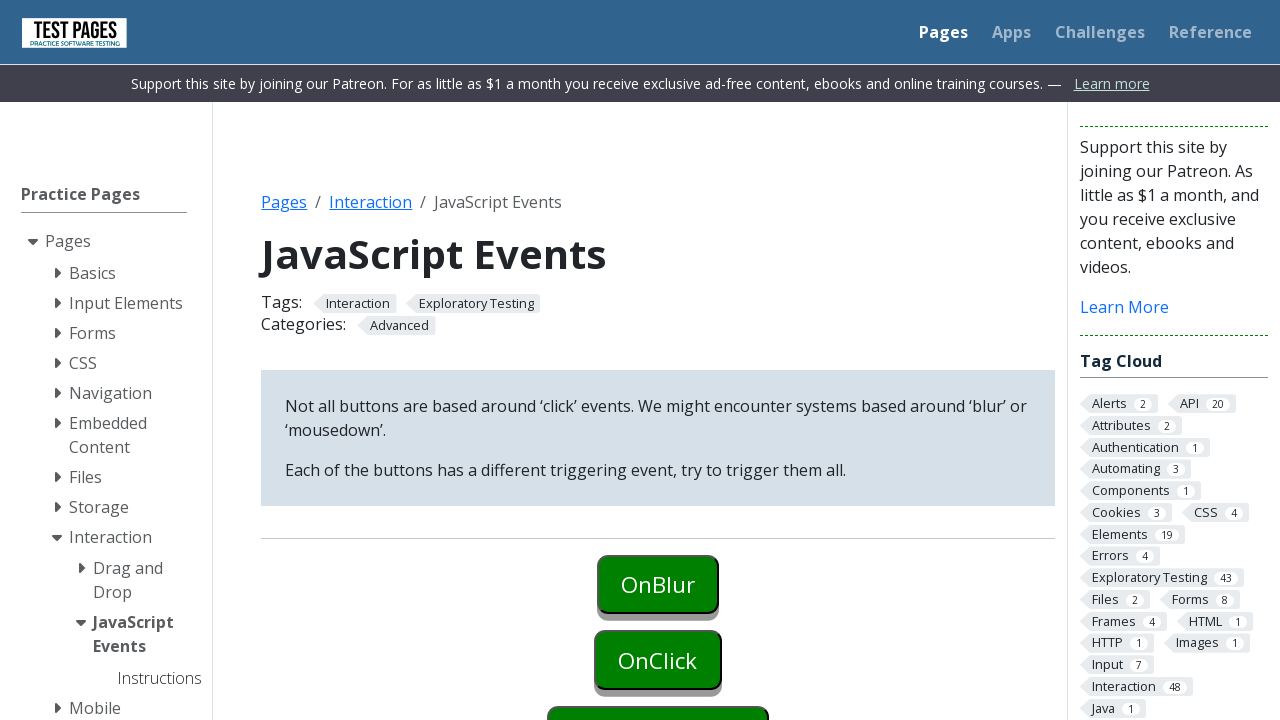

Navigated to JavaScript events test page
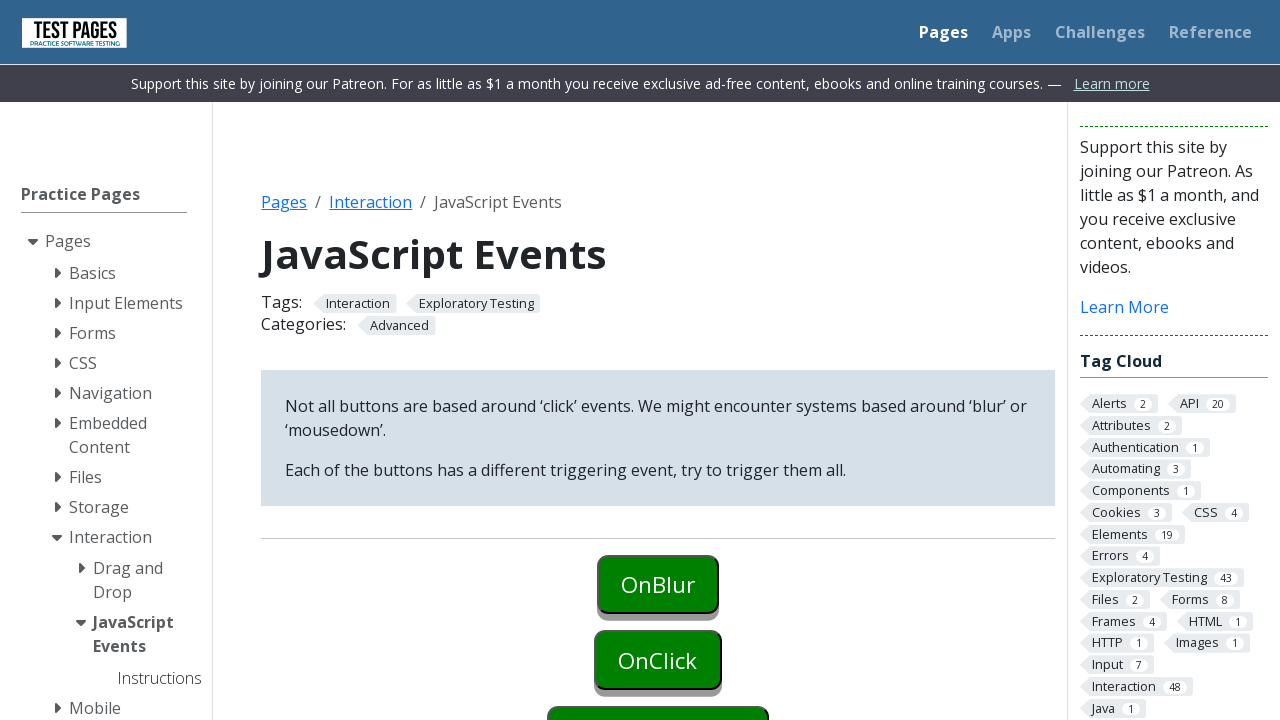

Clicked on the onclick element to trigger click event at (658, 660) on #onclick
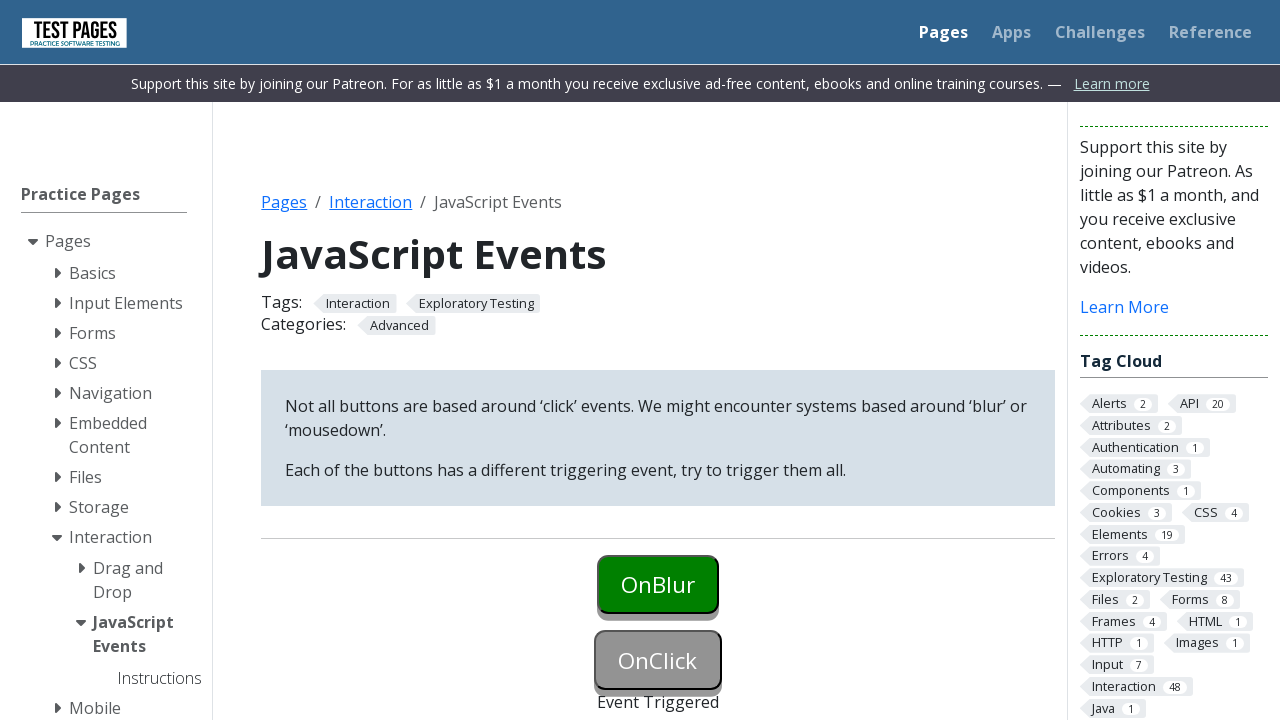

Clicked on the onclick element again to verify event is triggered at (658, 660) on #onclick
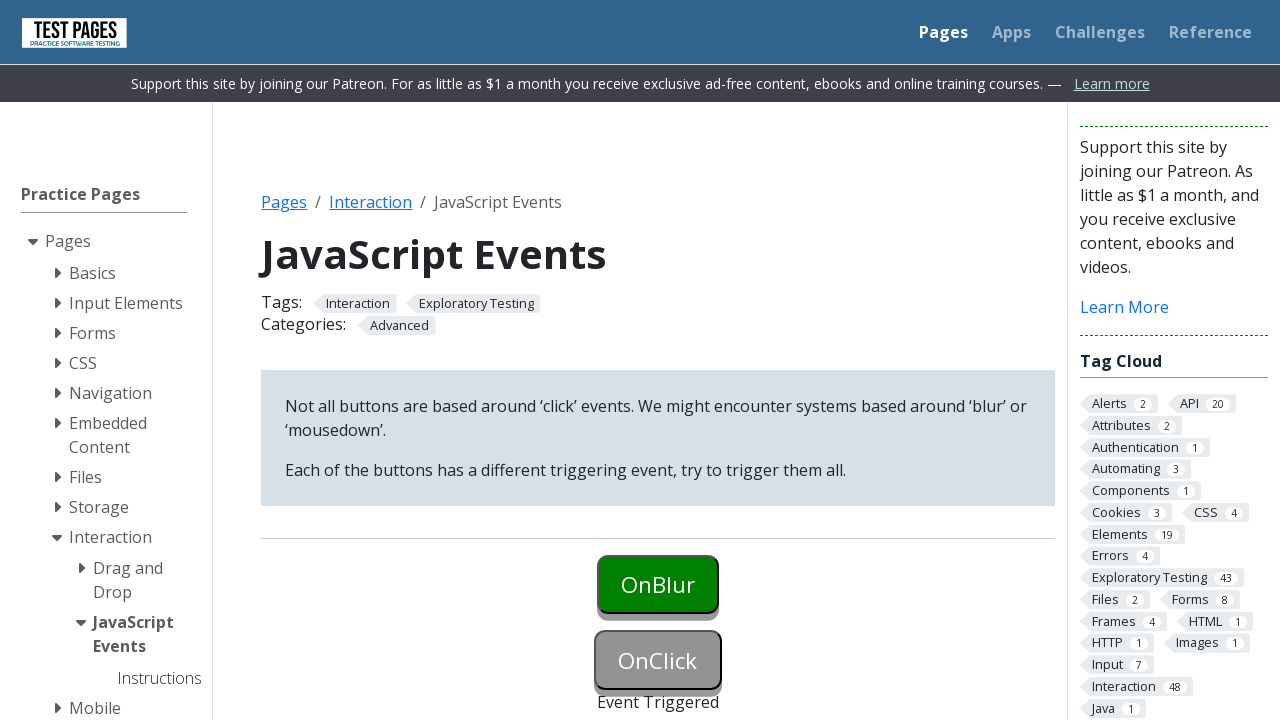

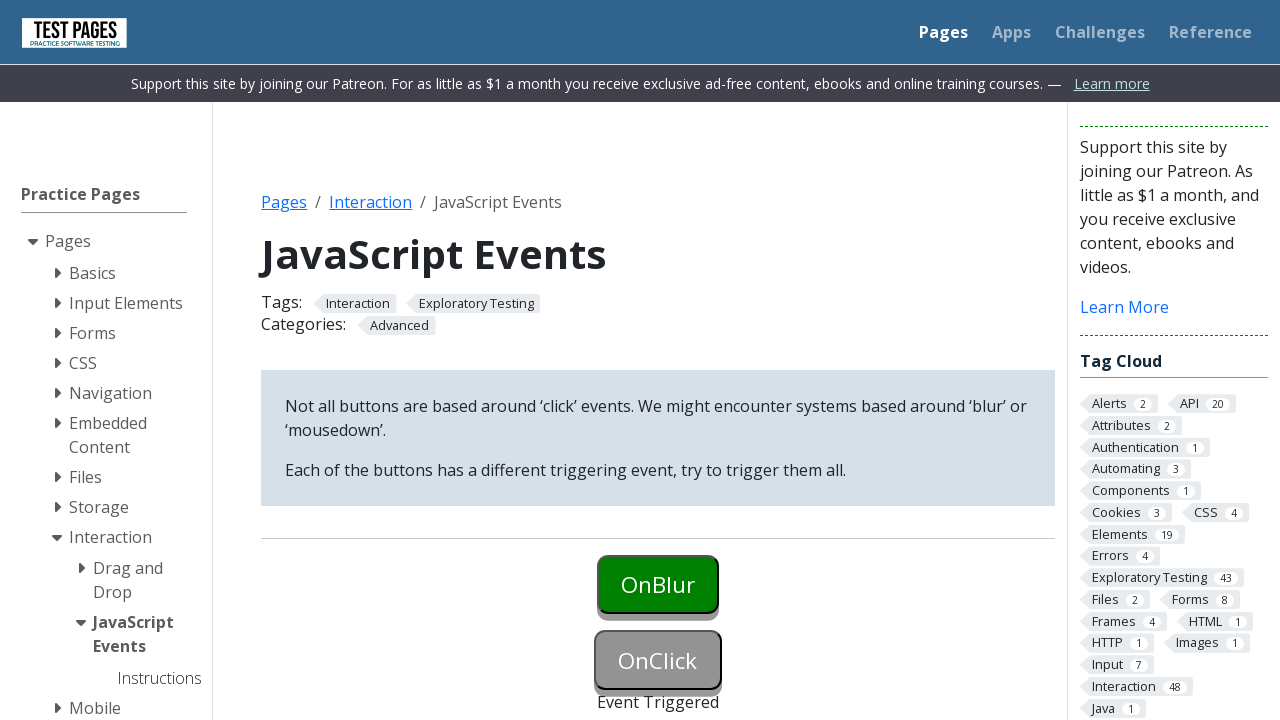